Simple navigation test that visits the GreenKart Selenium Practice website

Starting URL: https://rahulshettyacademy.com/seleniumPractise/

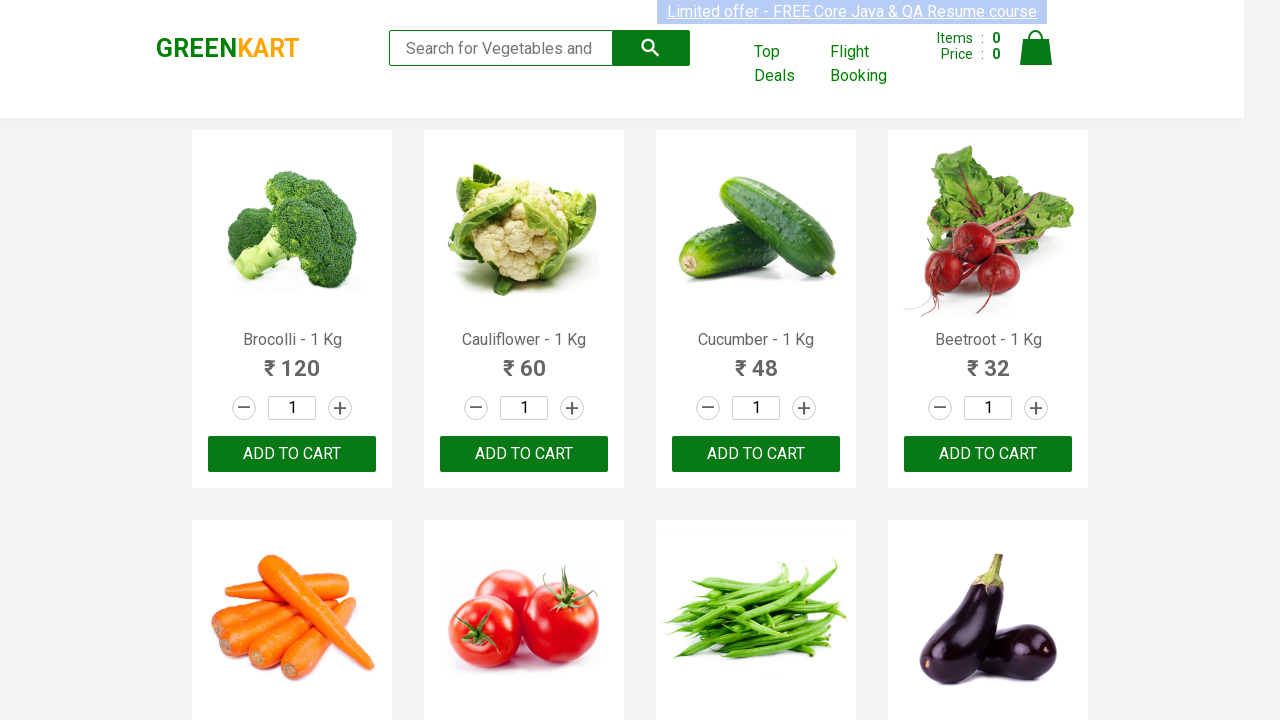

Waited for page to load with domcontentloaded state on GreenKart Selenium Practice website
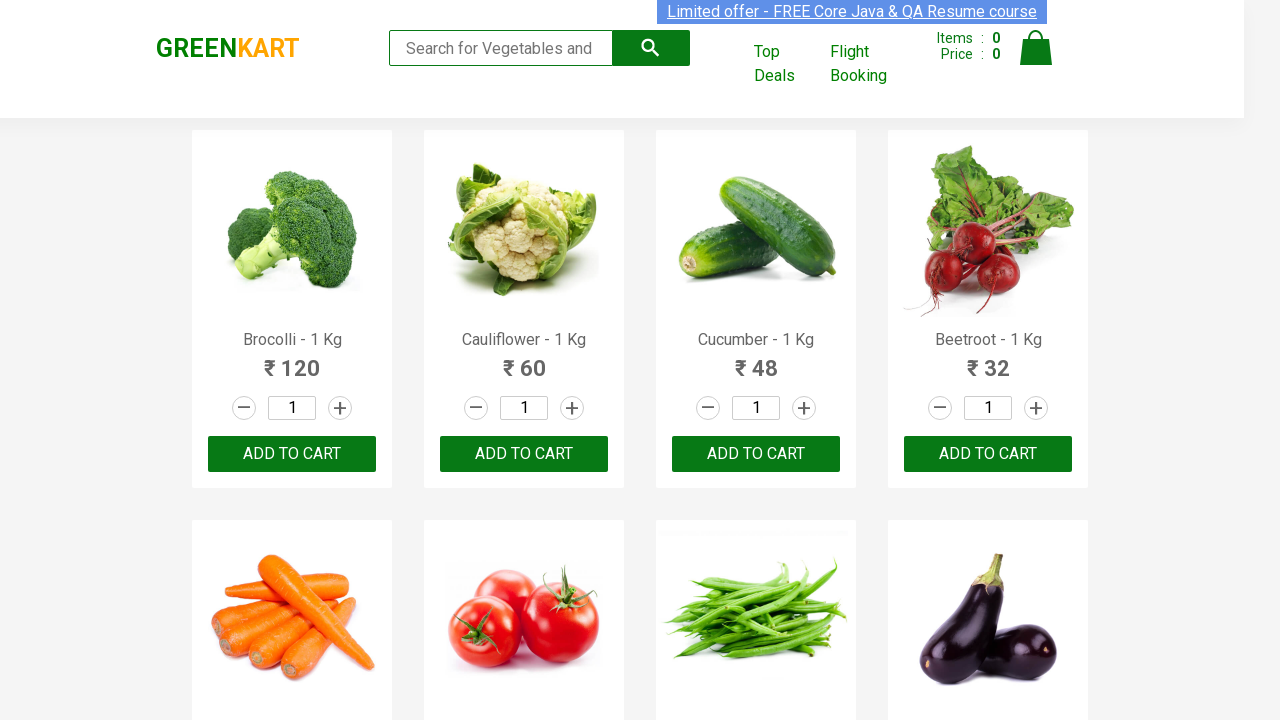

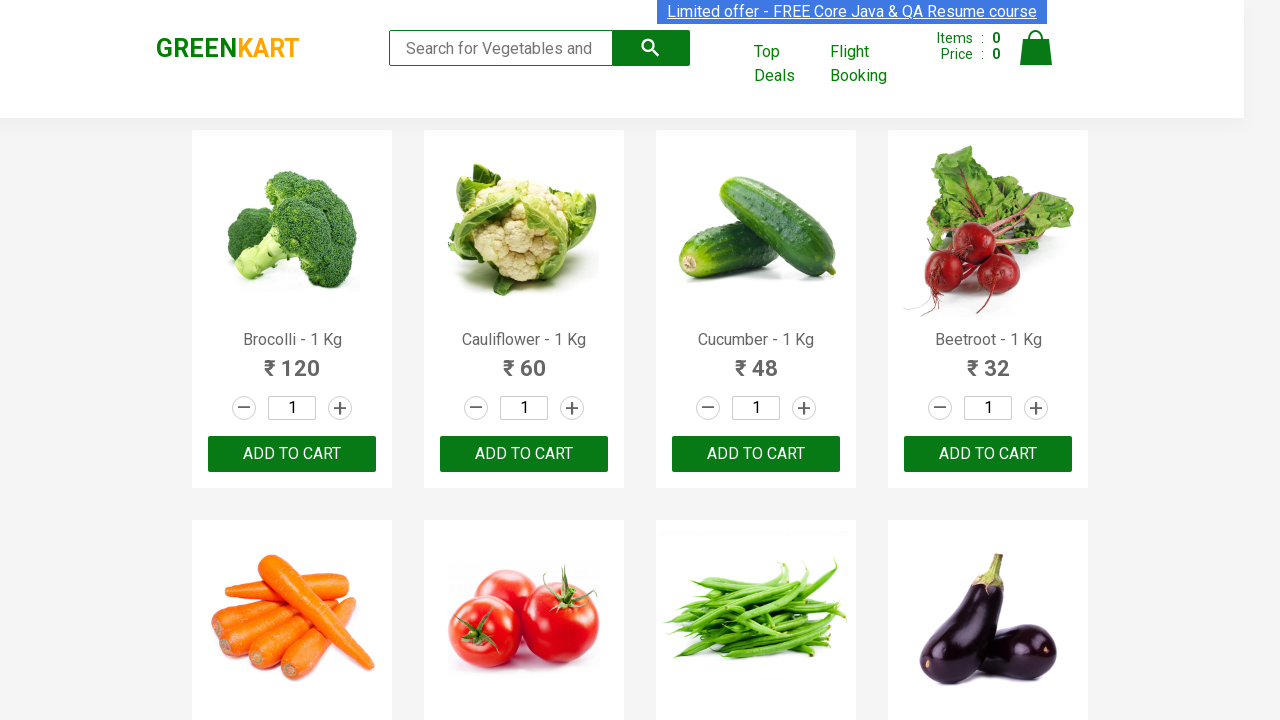